Tests double-clicking the Middle button on the Formy buttons page

Starting URL: https://formy-project.herokuapp.com/buttons

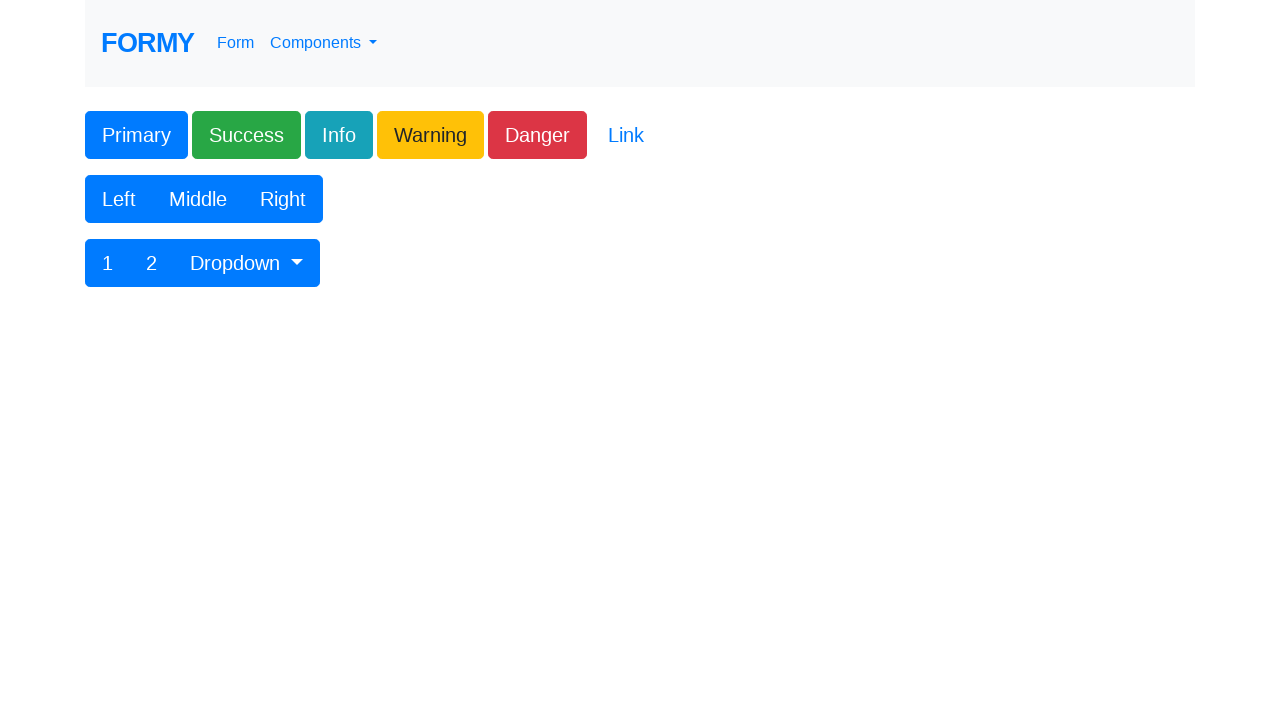

Double-clicked the Middle button on the Formy buttons page at (198, 199) on xpath=//button[contains(text(),'Middle')]
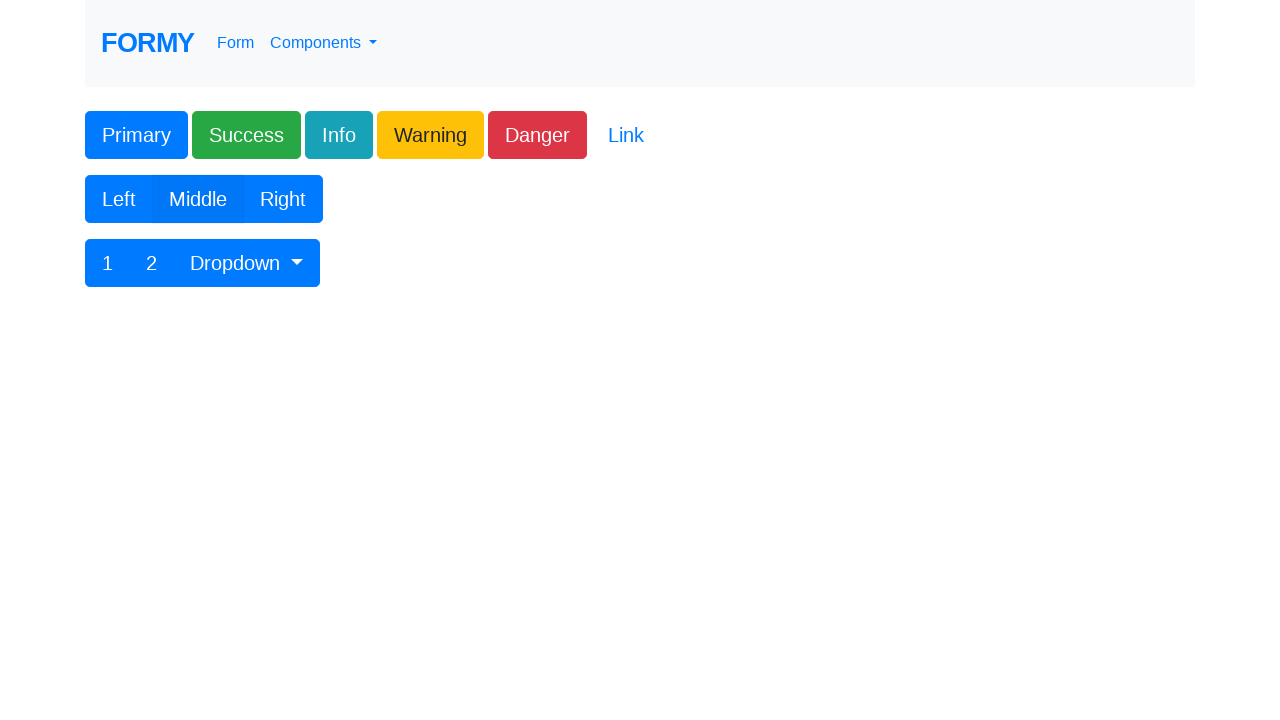

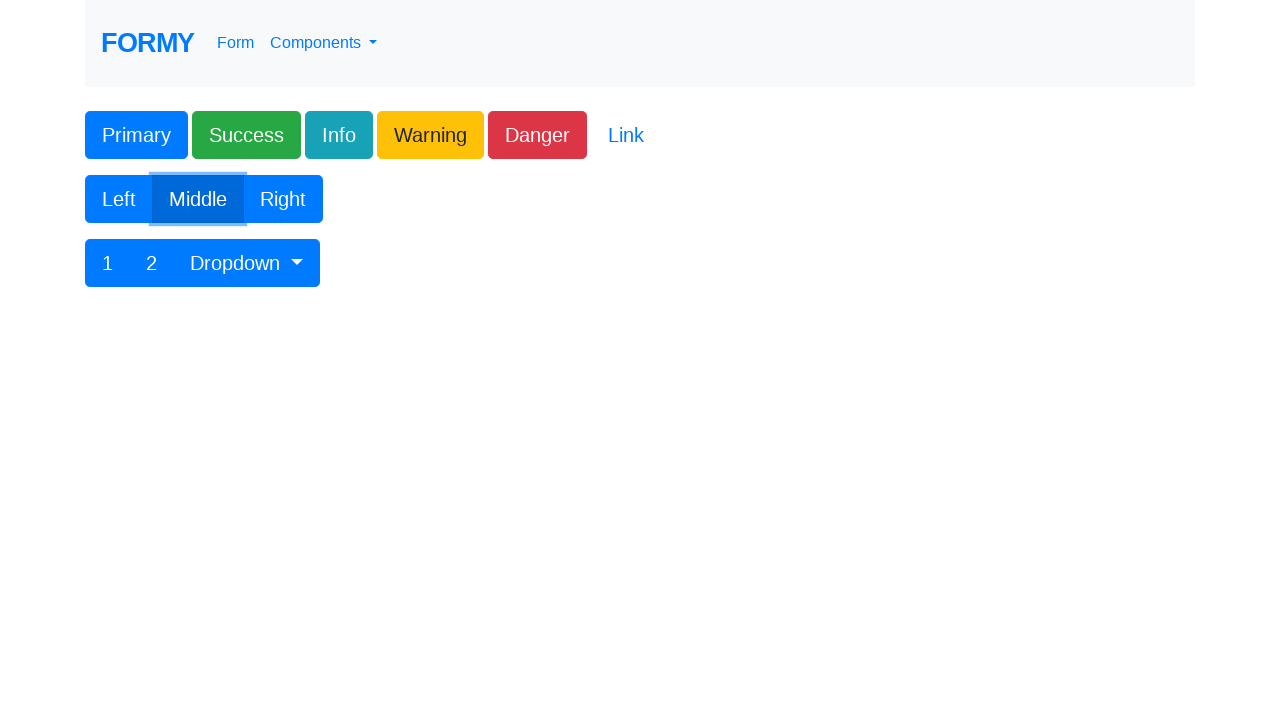